Navigates to akniga.org and verifies that an SVG element within the main container is present

Starting URL: https://akniga.org/

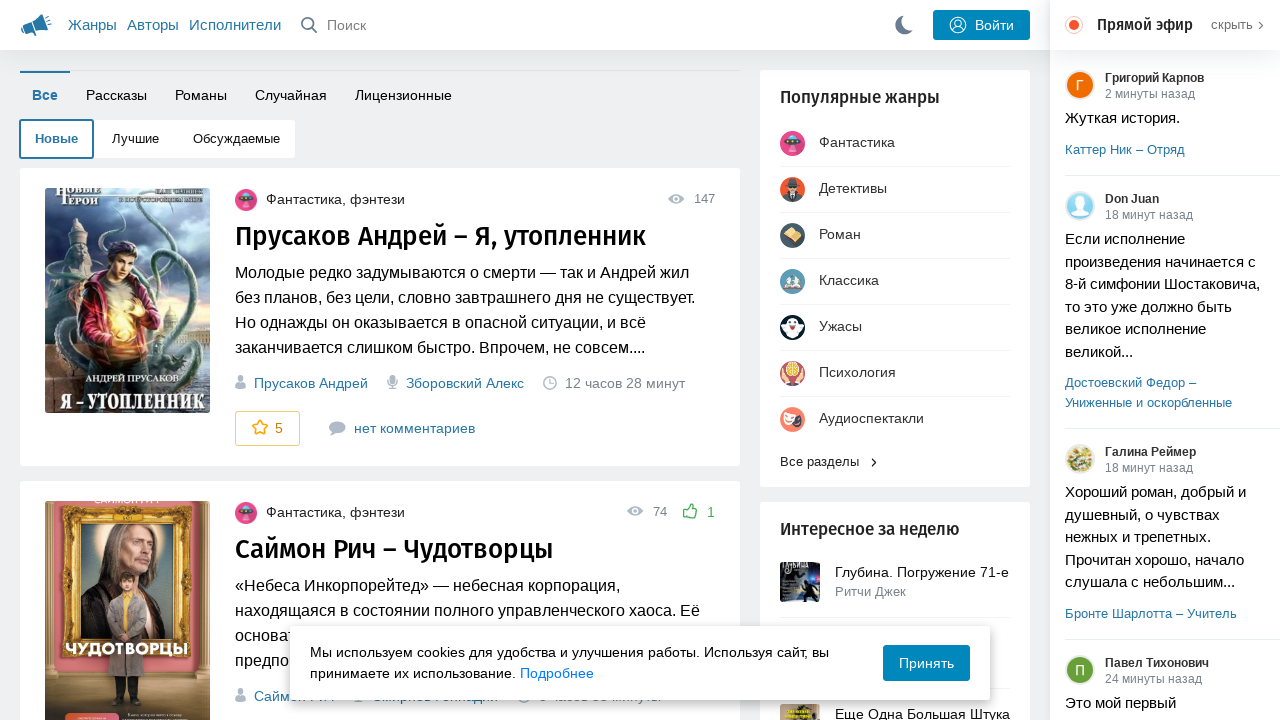

Navigated to https://akniga.org/
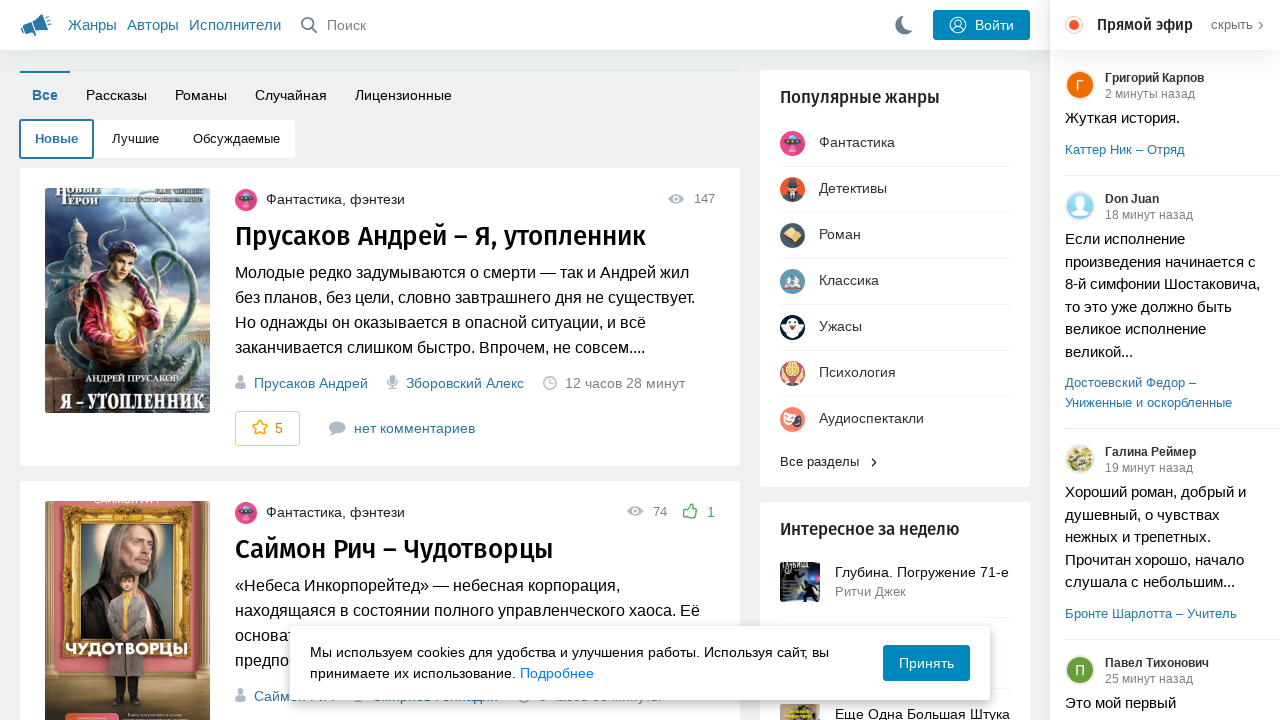

SVG element within main container is present
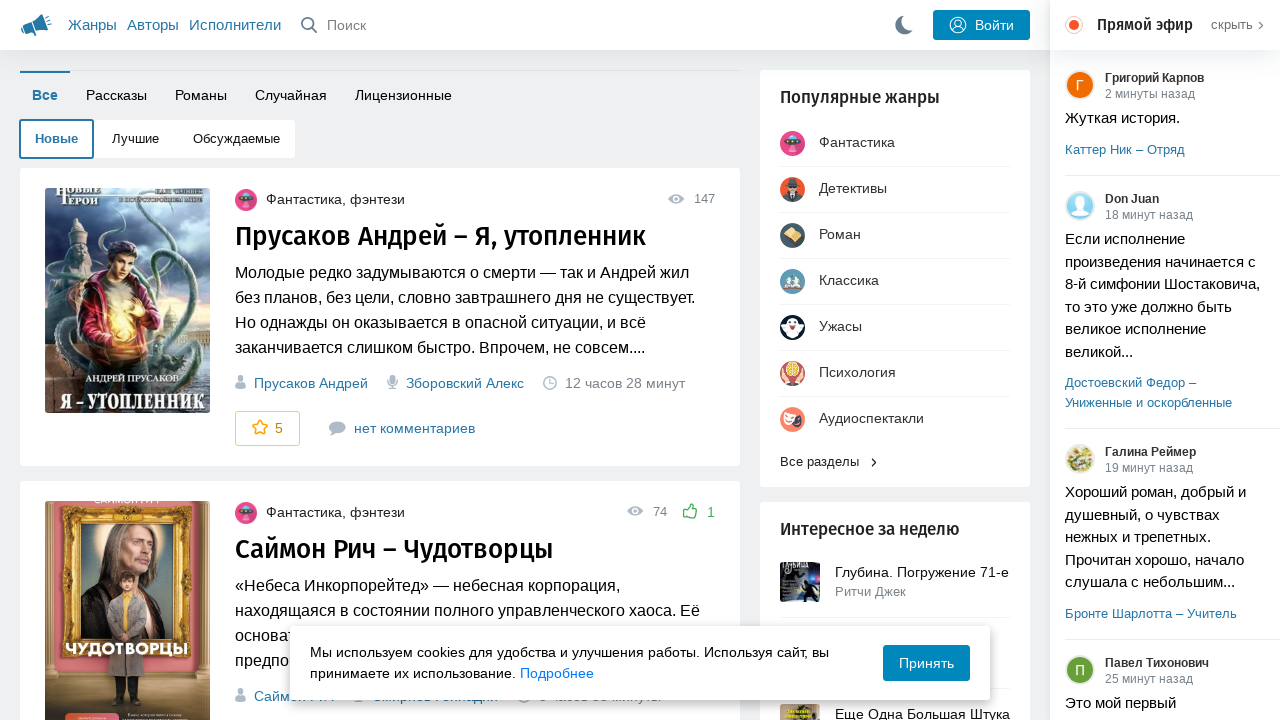

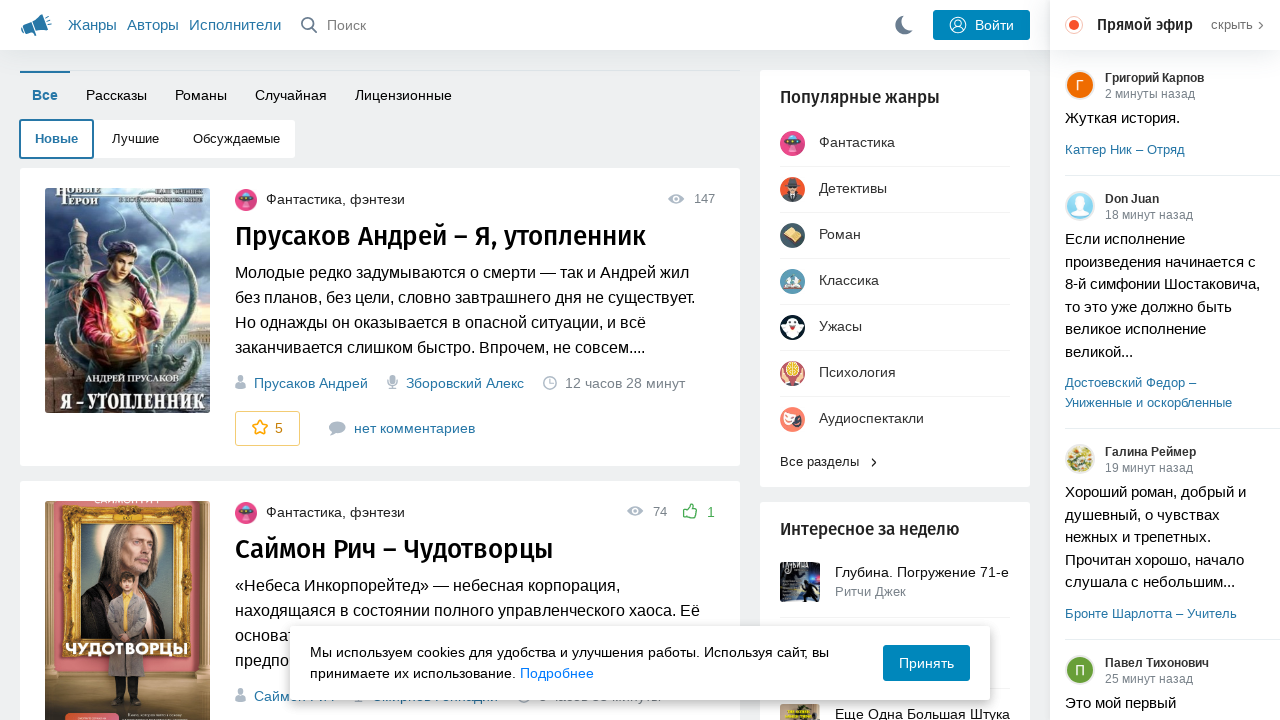